Verifies that the Sign up button displays the correct text

Starting URL: https://www.demoblaze.com/index.html

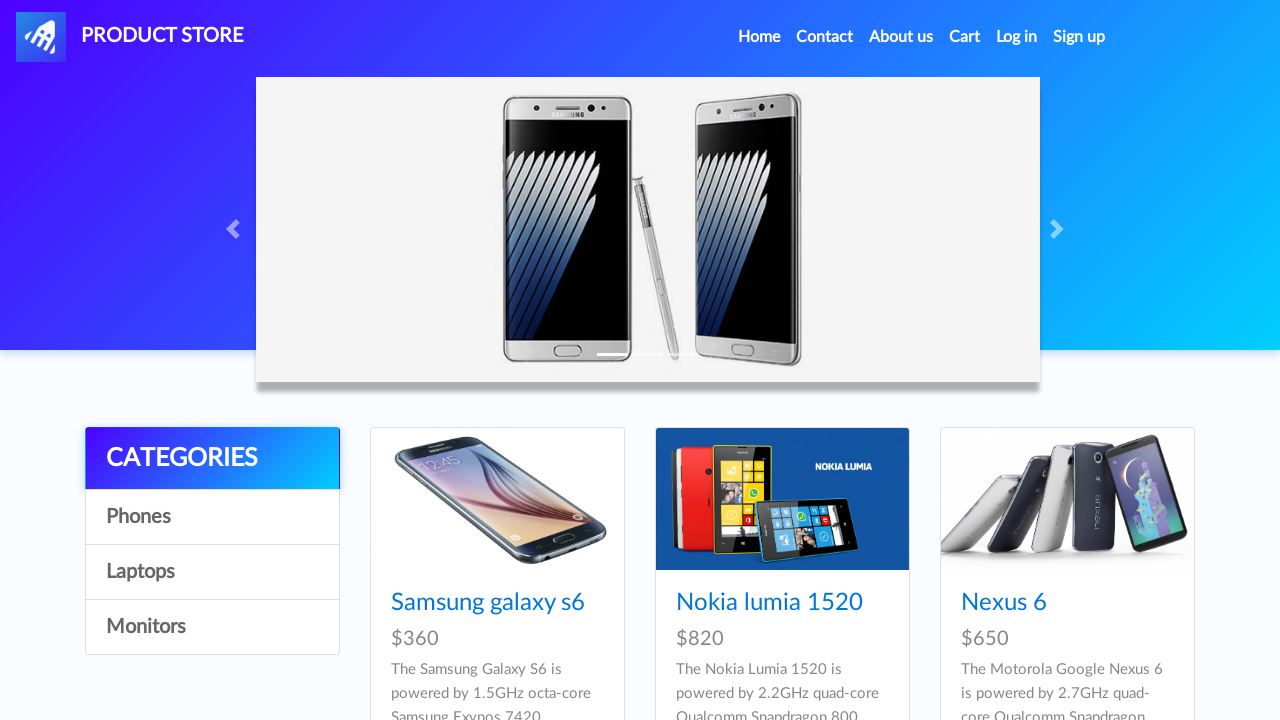

Waited for Sign up button to load
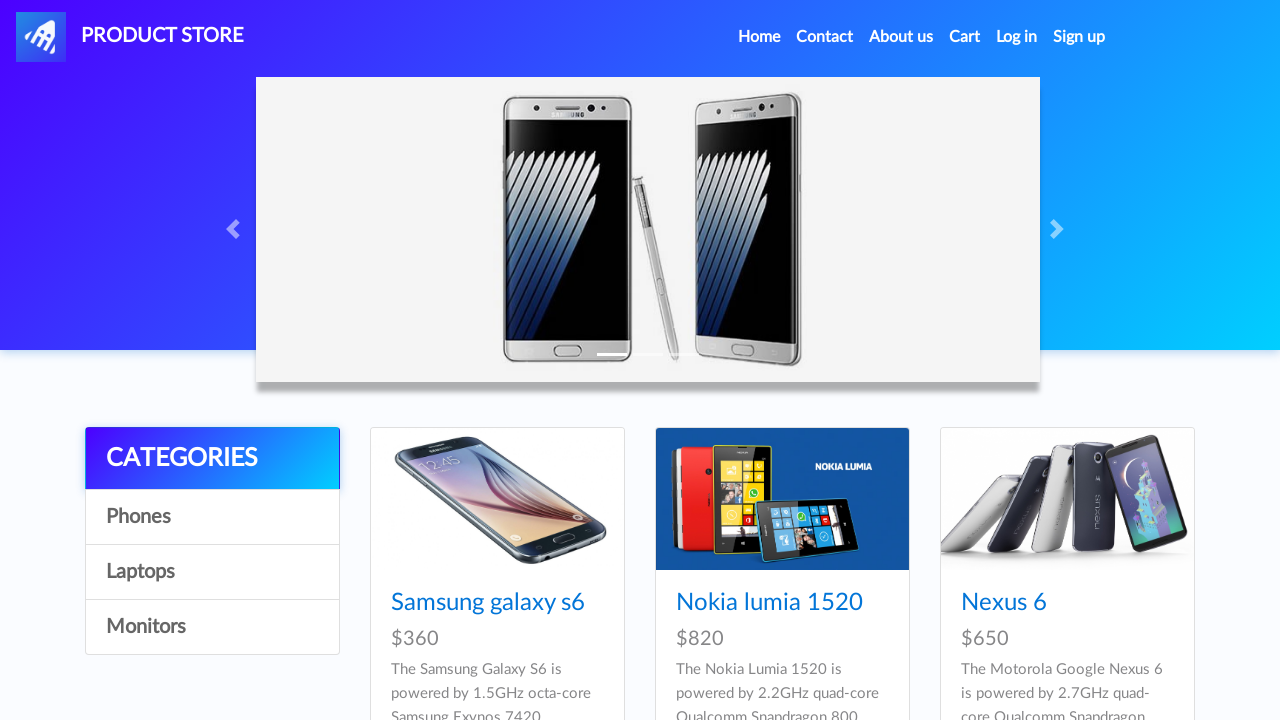

Retrieved Sign up button text content
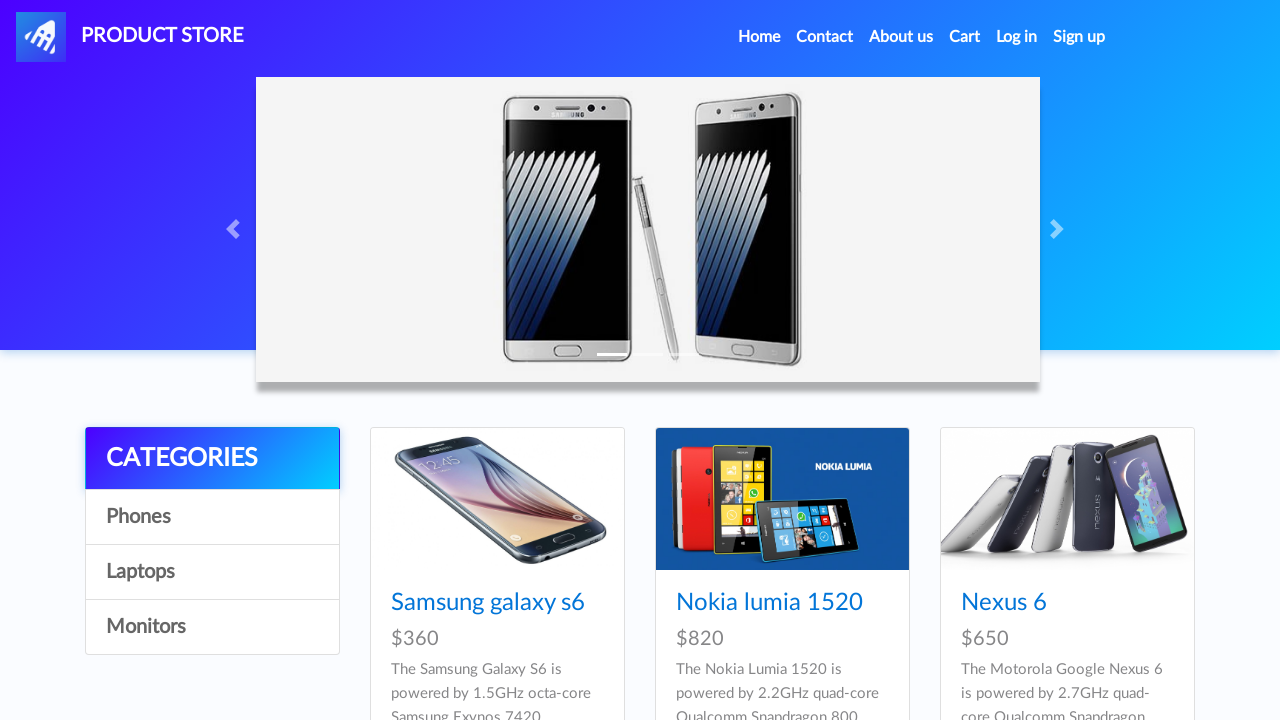

Verified Sign up button displays correct text 'Sign up'
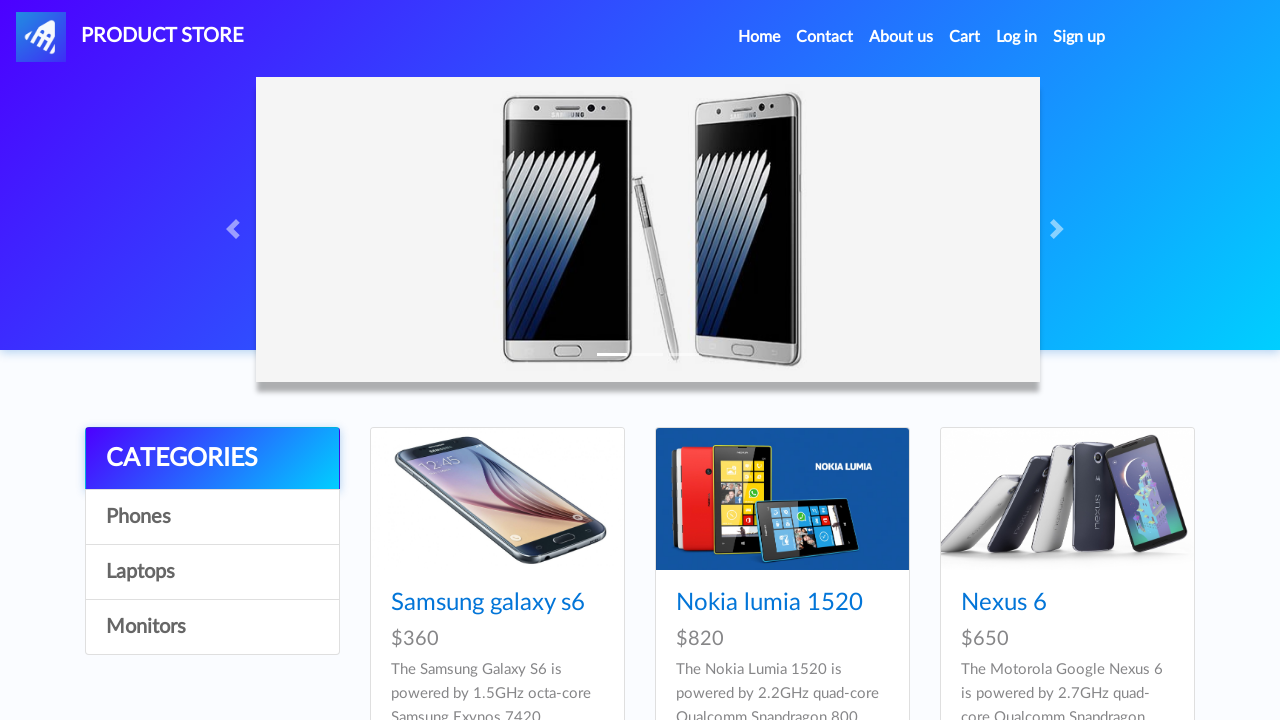

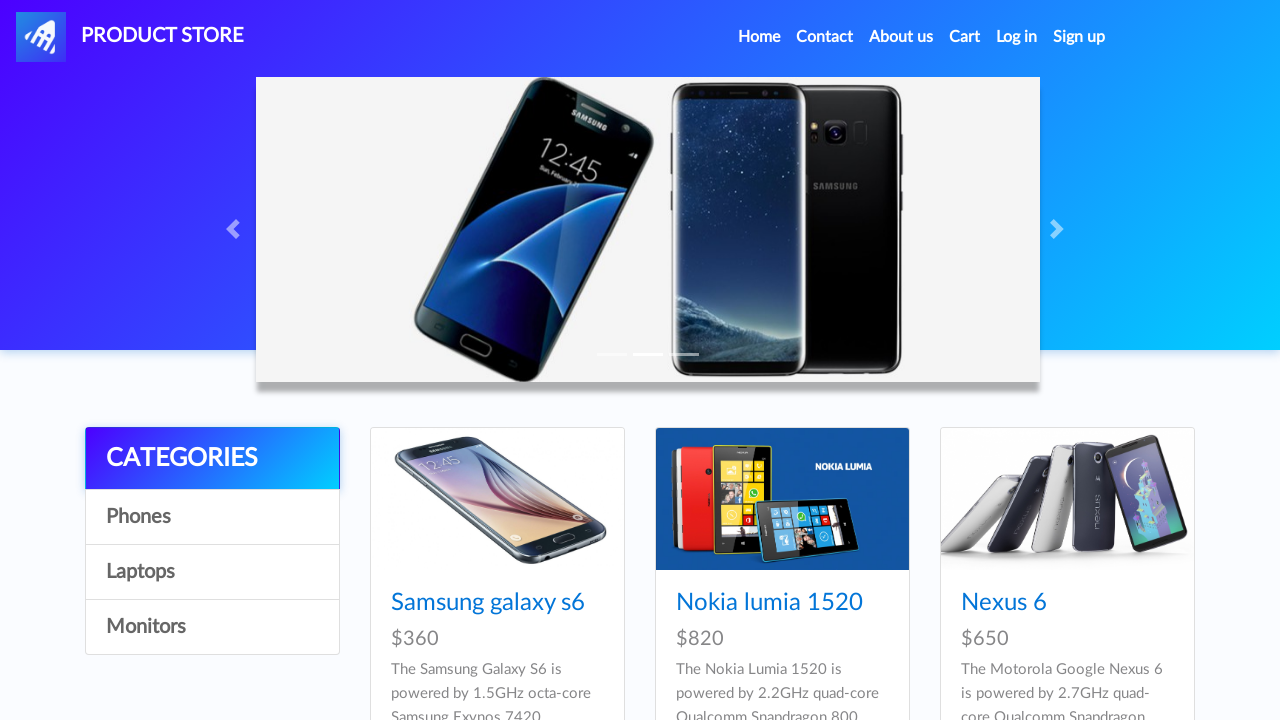